Tests client-side delay by navigating to the client delay page, clicking a button, and waiting for content to load

Starting URL: http://www.uitestingplayground.com/

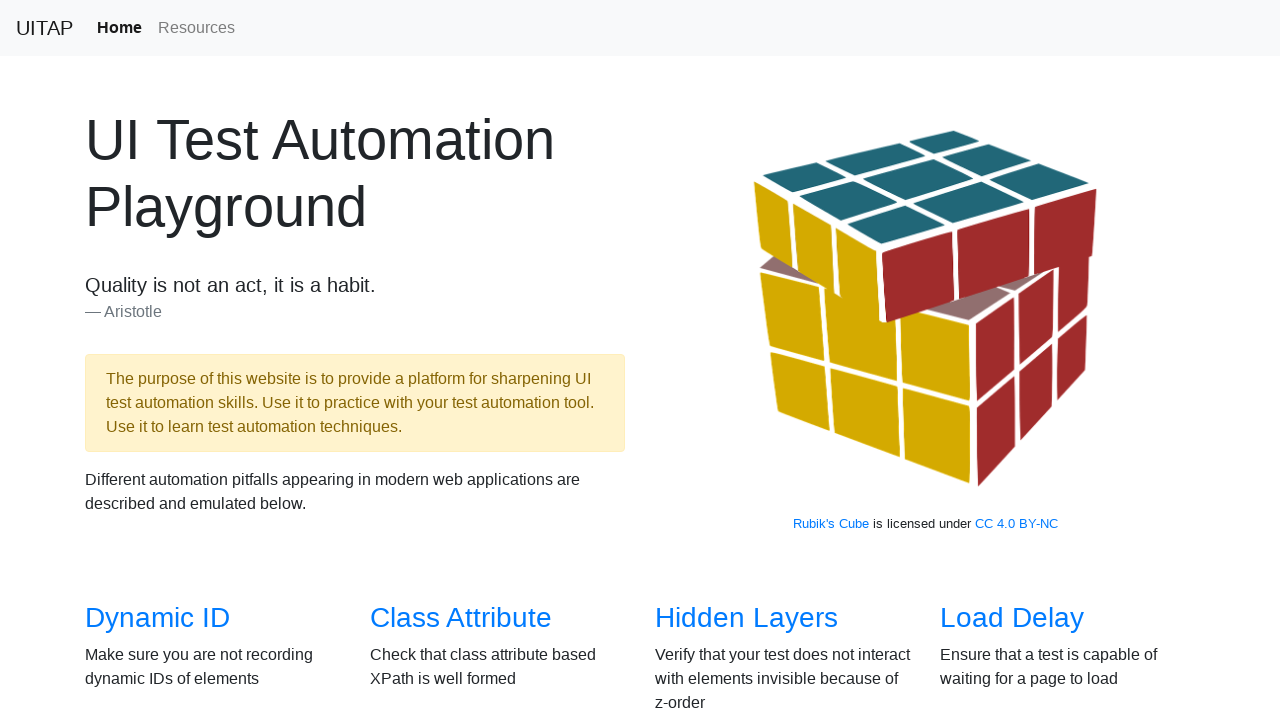

Clicked link to navigate to Client Side Delay page at (478, 360) on a[href="/clientdelay"]
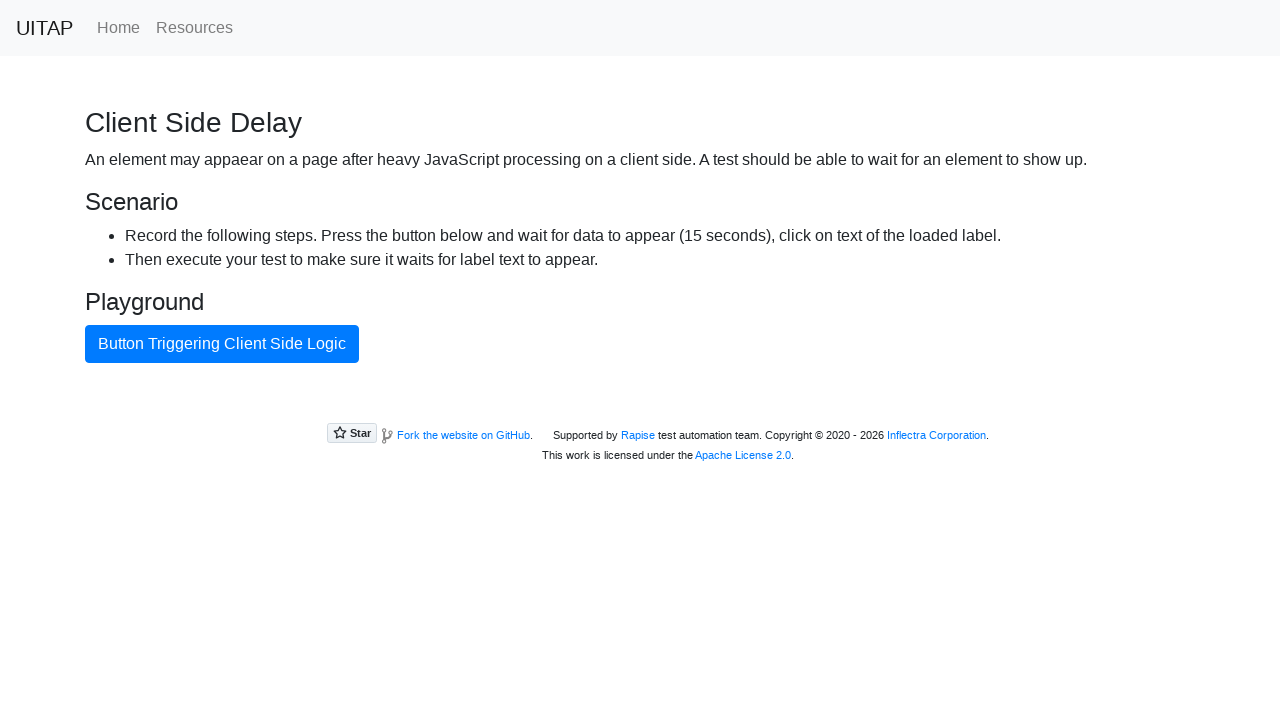

Clicked the AJAX button to trigger client-side delay at (222, 344) on #ajaxButton
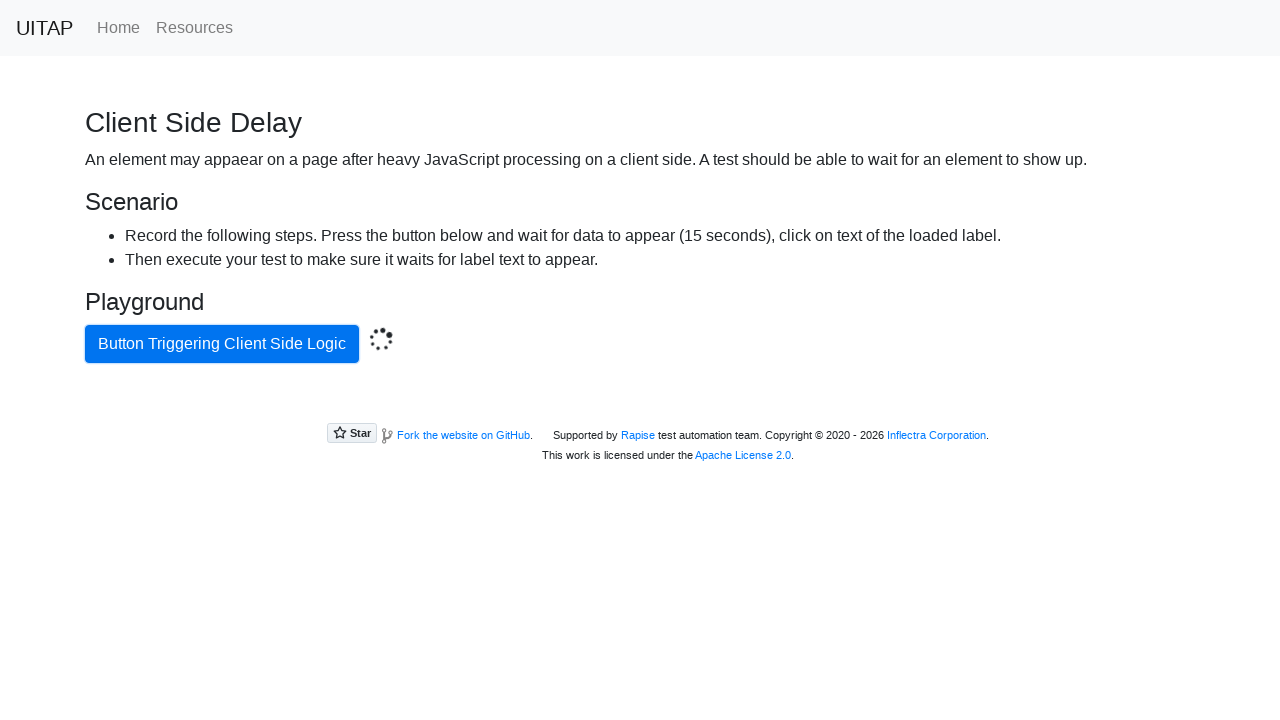

Success message appeared after client-side delay
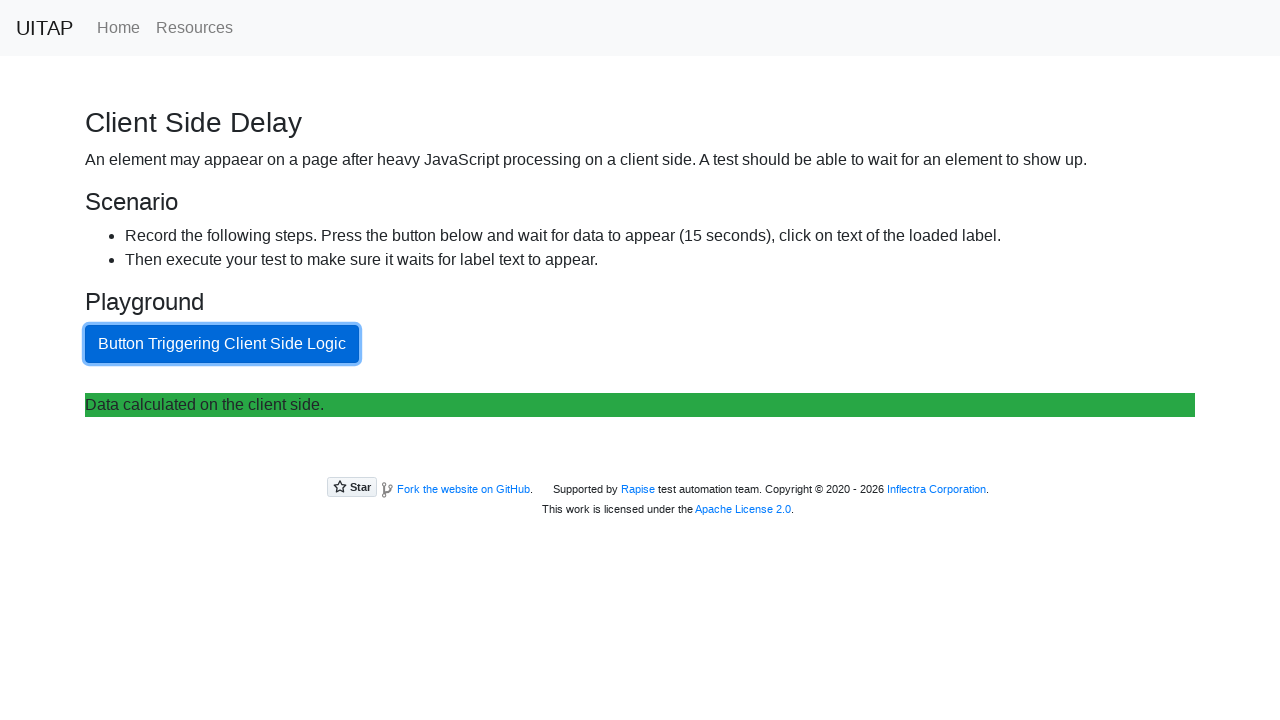

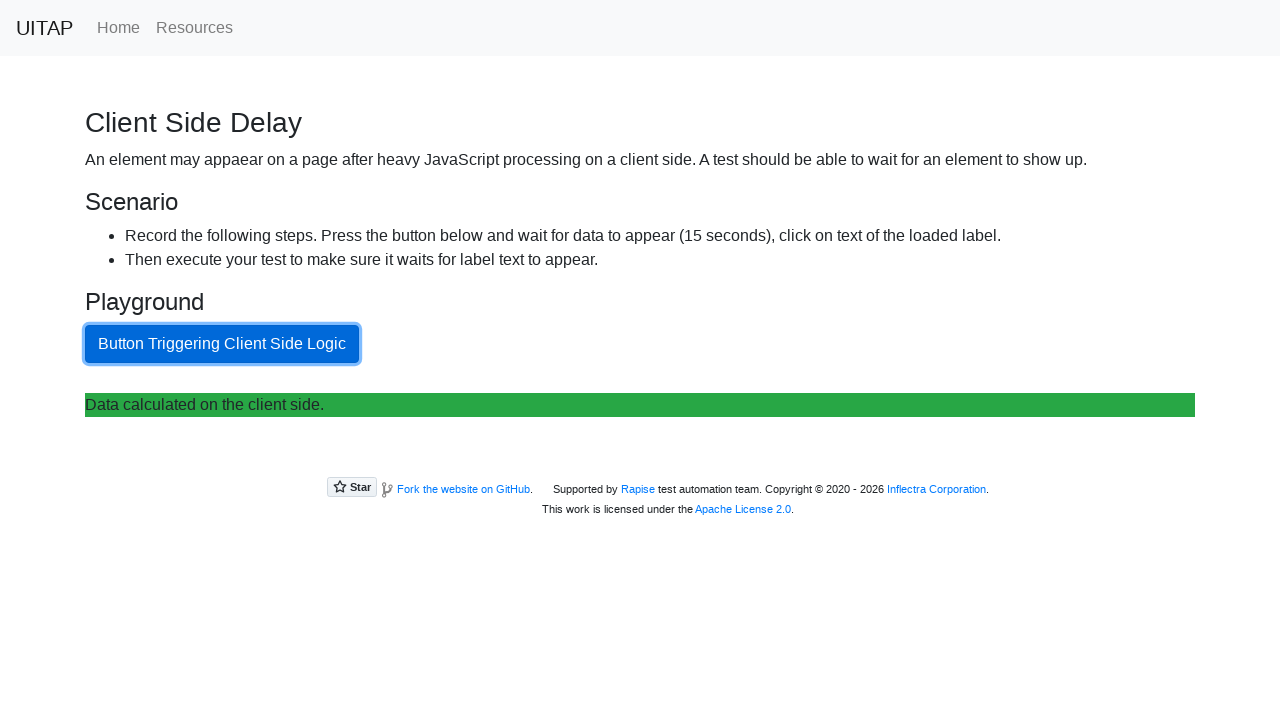